Tests the calculator application by entering two numbers, selecting the addition operator, clicking the Go button, and verifying the result equals 42

Starting URL: http://juliemr.github.io/protractor-demo/

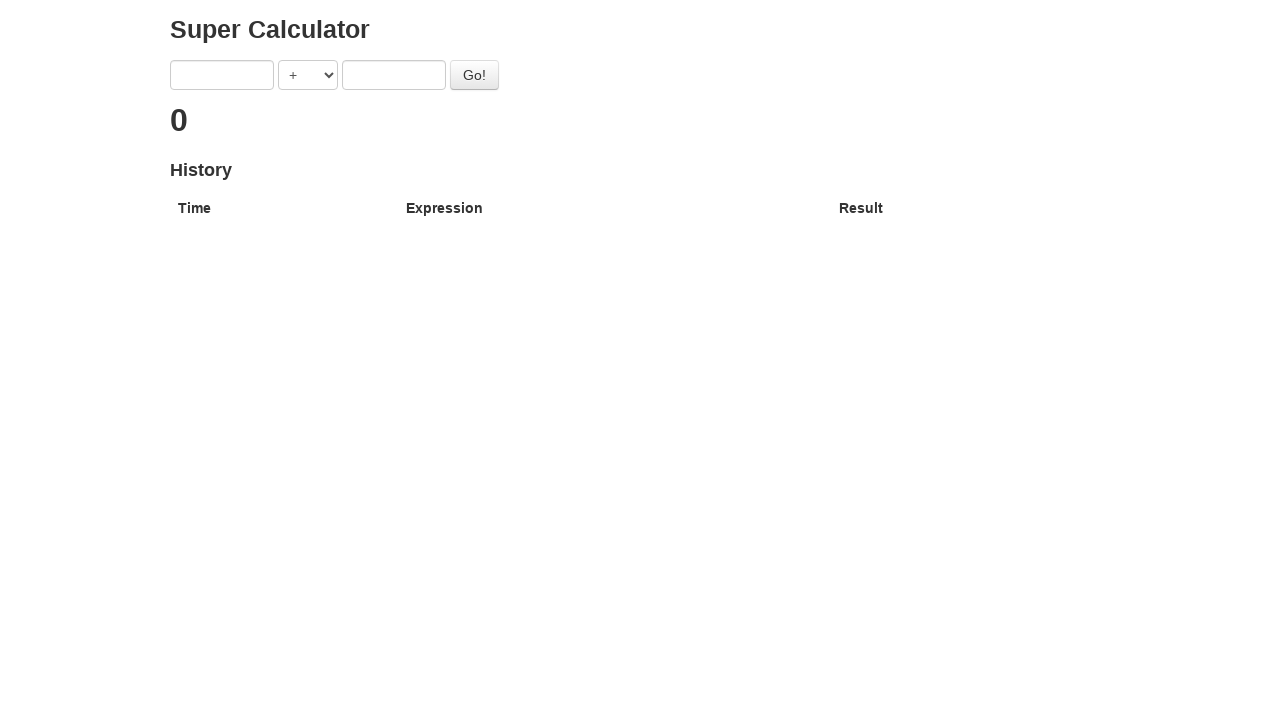

Filled first number input field with '40' on input[ng-model='first']
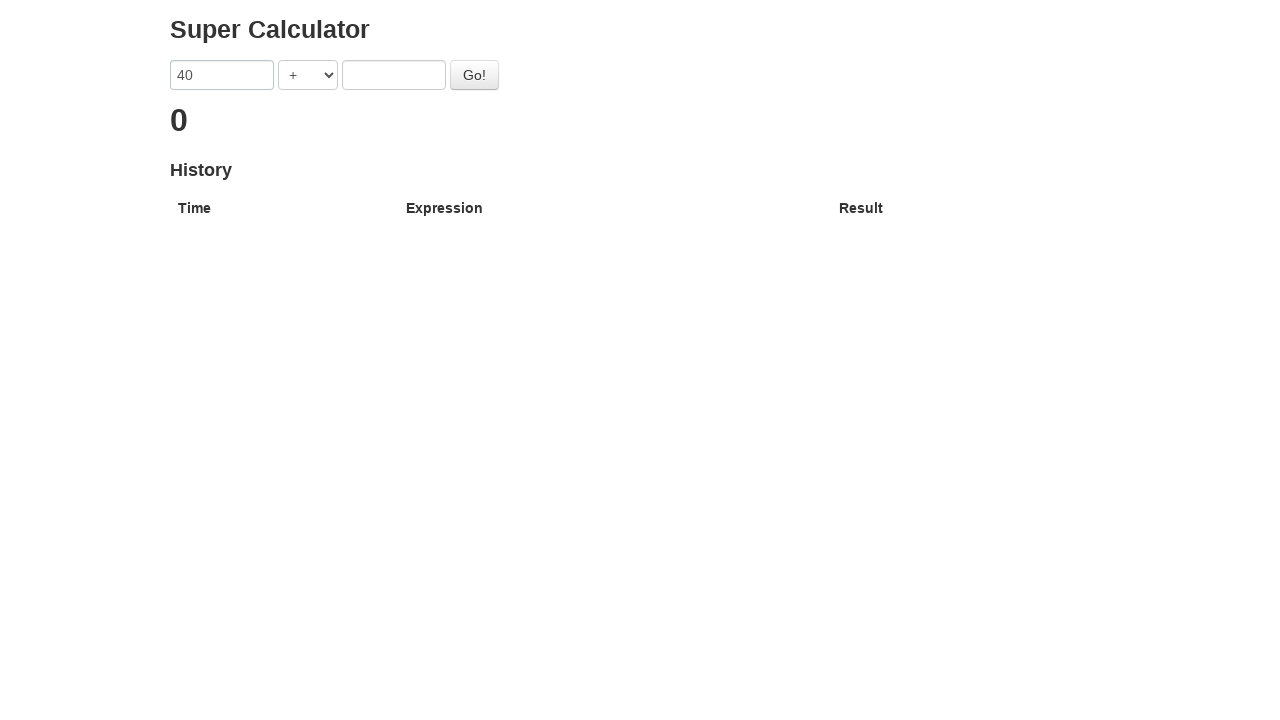

Filled second number input field with '2' on input[ng-model='second']
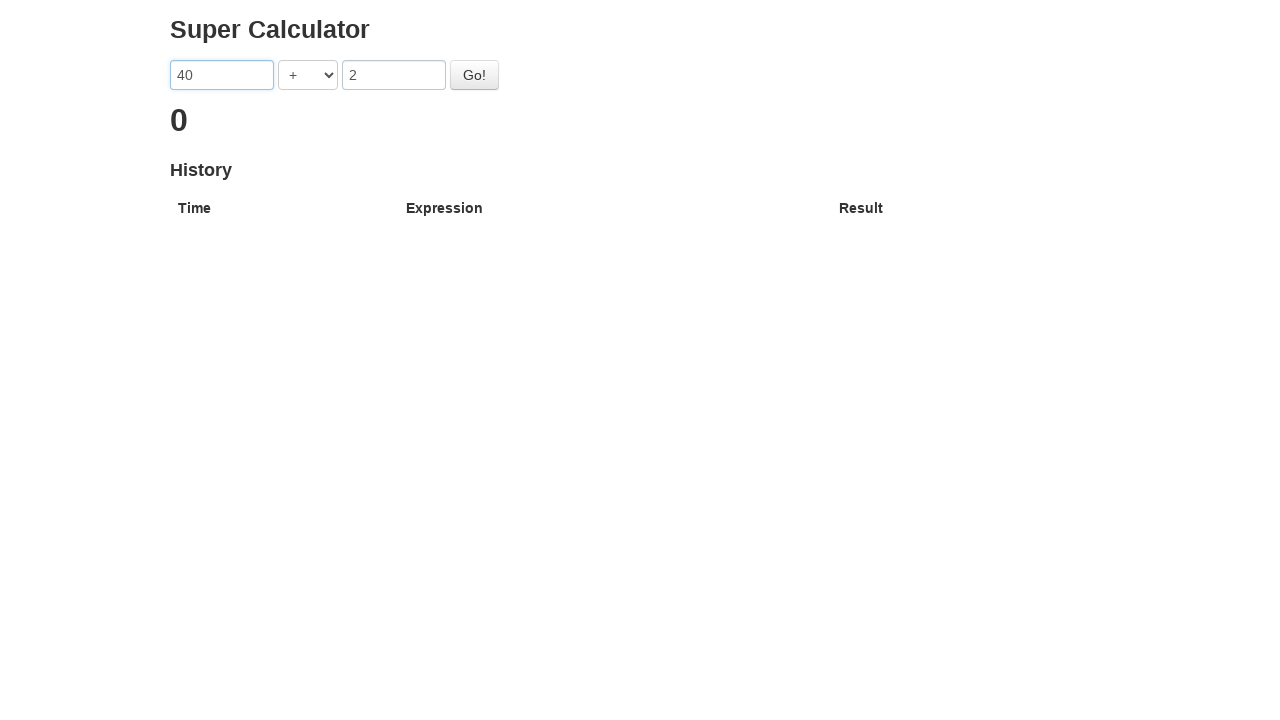

Clicked operator dropdown at (308, 75) on select[ng-model='operator']
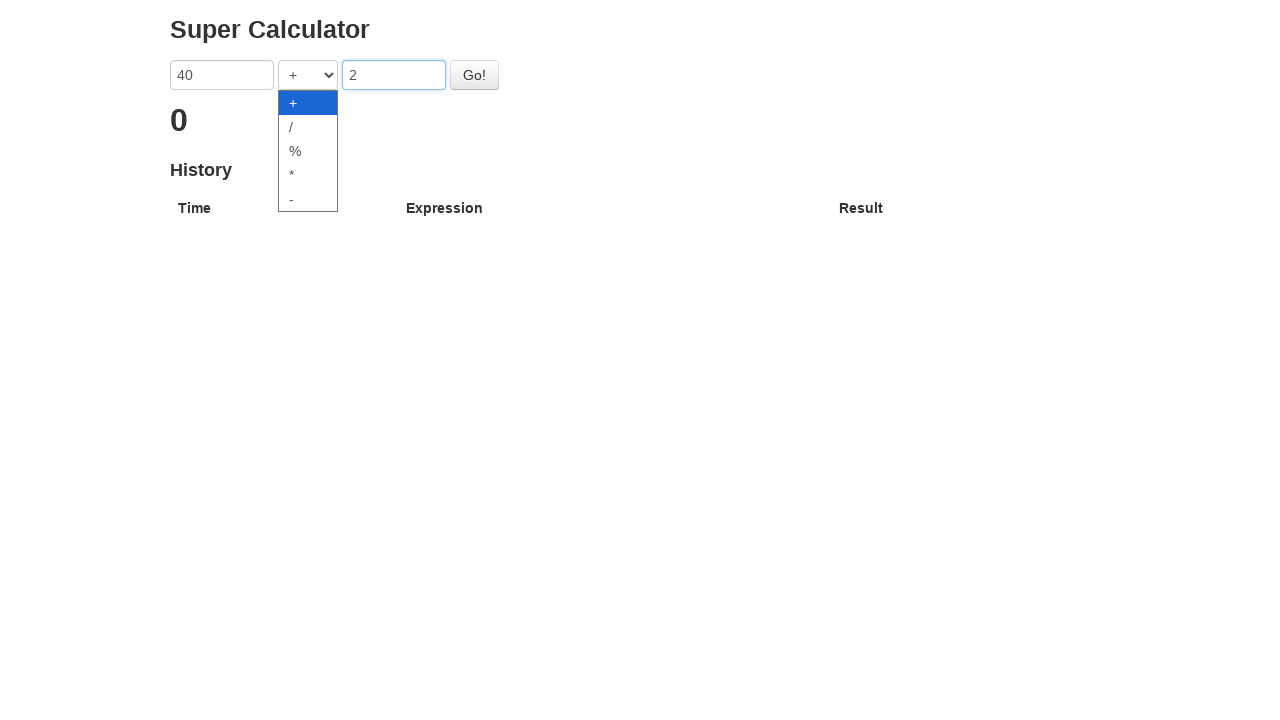

Selected addition operator from dropdown on select[ng-model='operator']
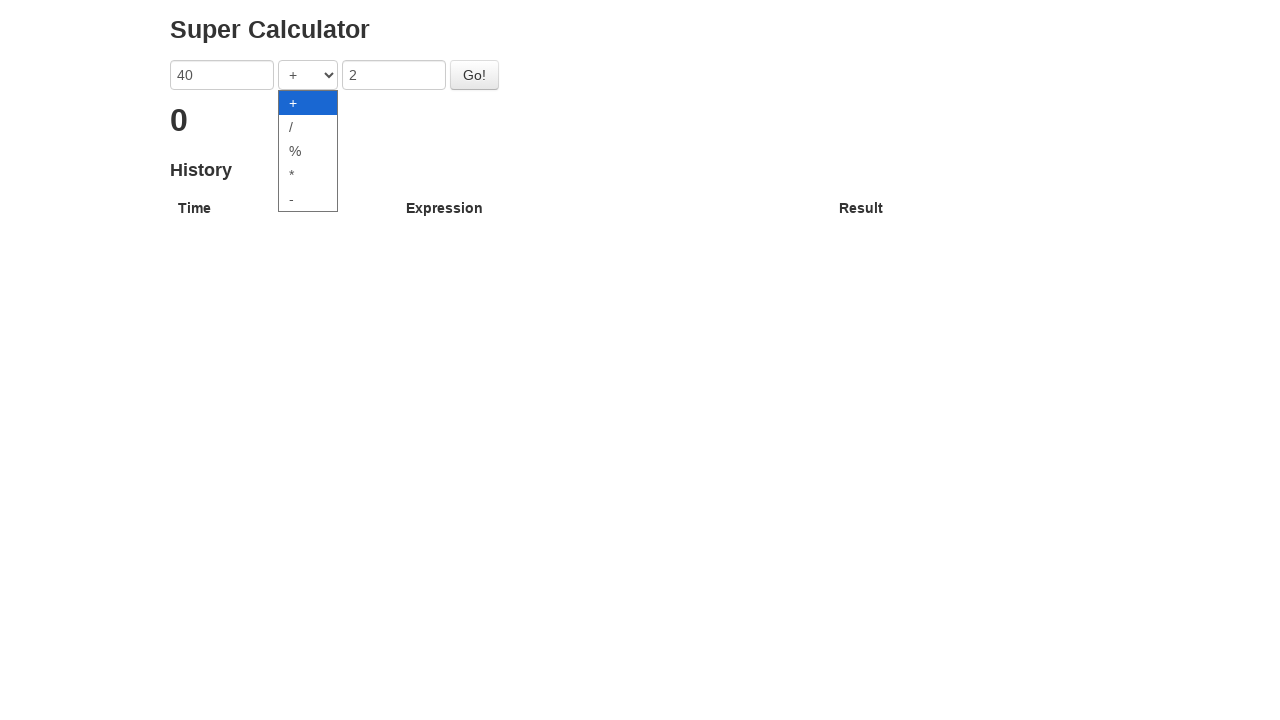

Clicked the Go button to perform addition at (474, 75) on button:has-text('Go!')
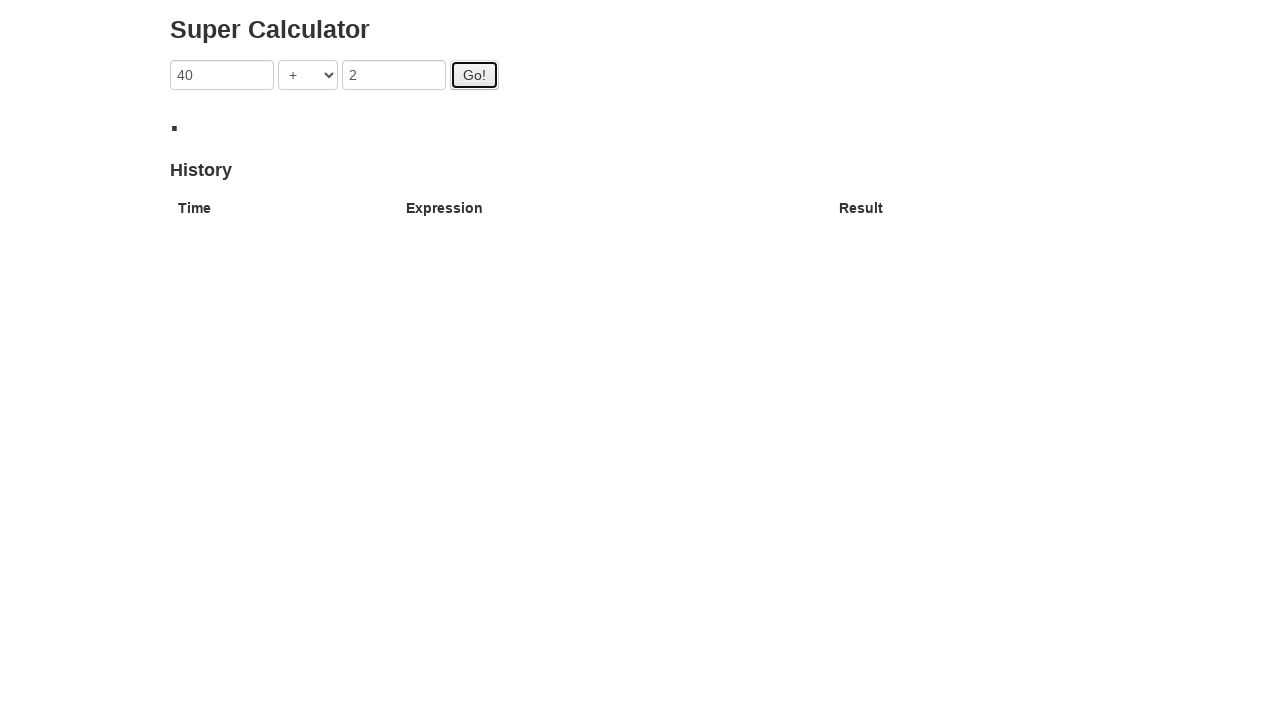

Result displayed after calculation
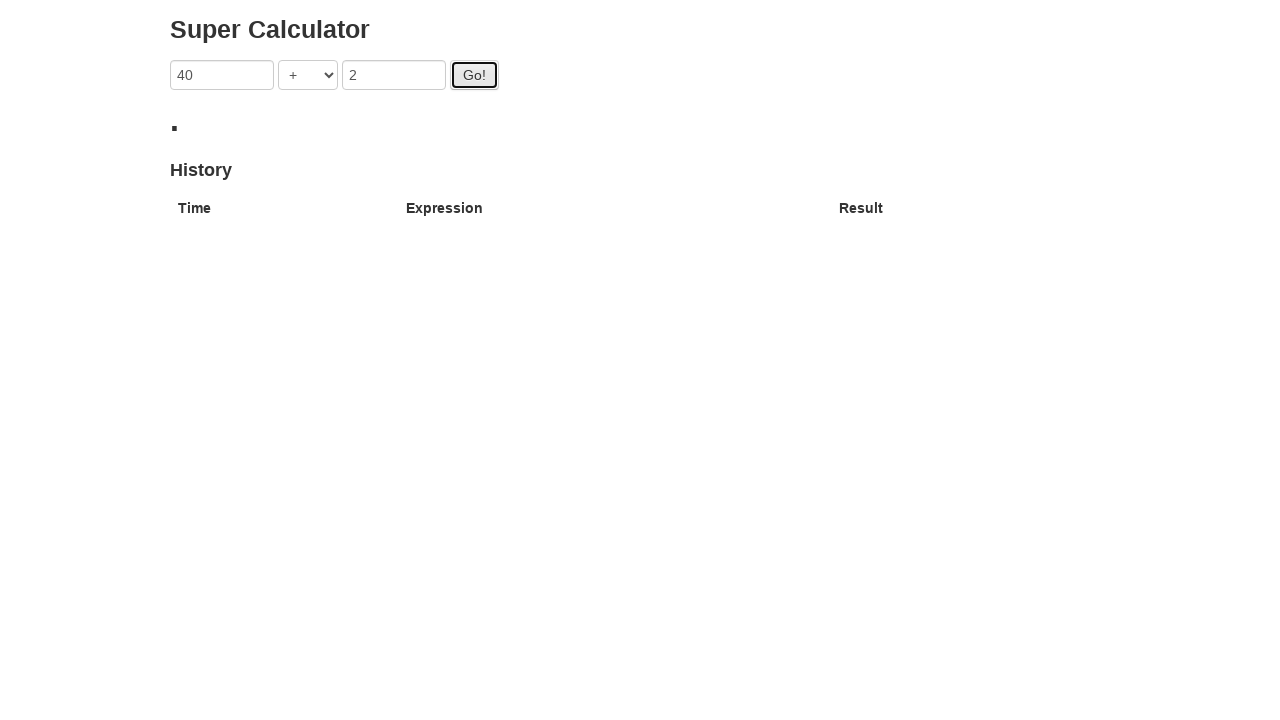

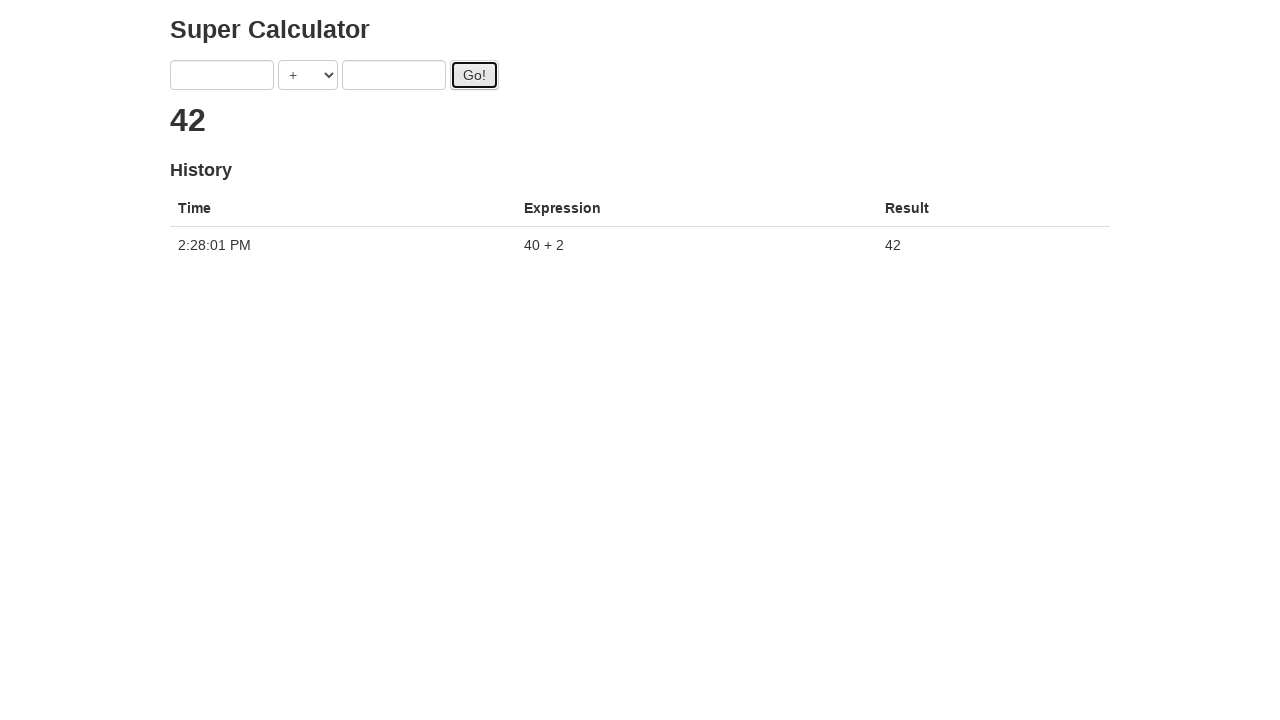